Tests registration form email validation by entering an invalid email format and verifying the error message

Starting URL: https://alada.vn/tai-khoan/dang-ky.html

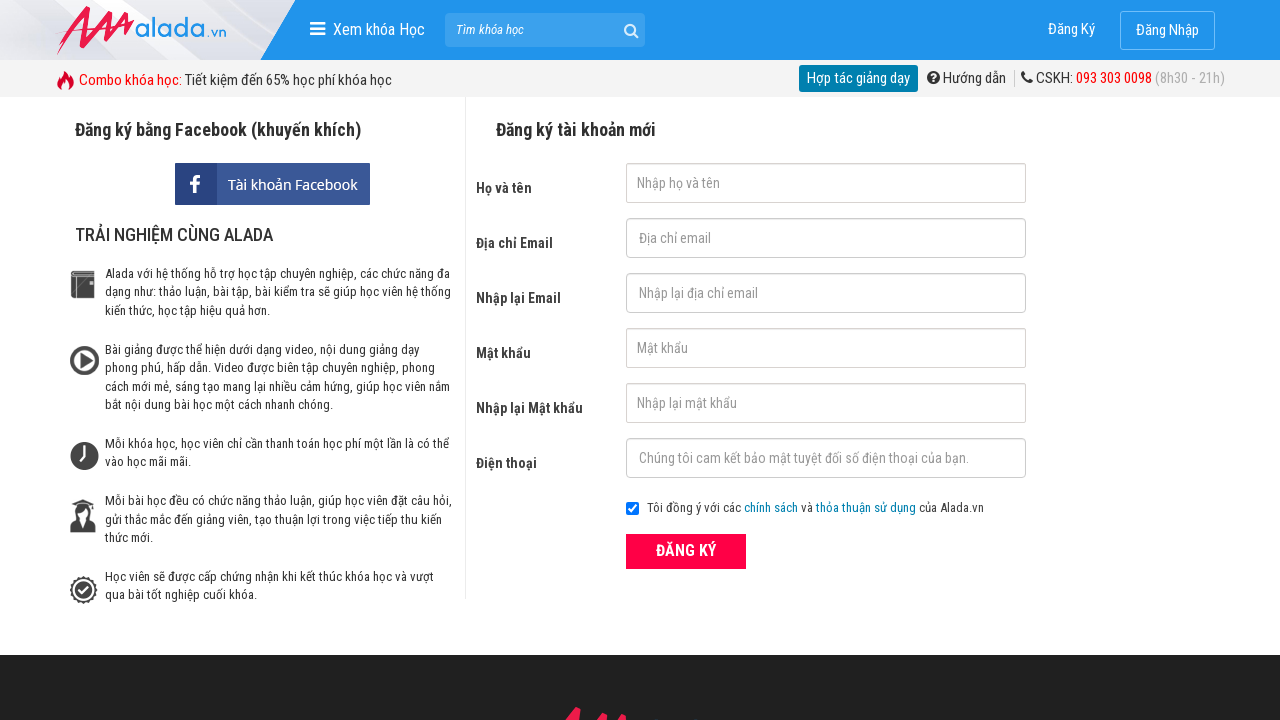

Filled first name field with 'Pham' on input#txtFirstname
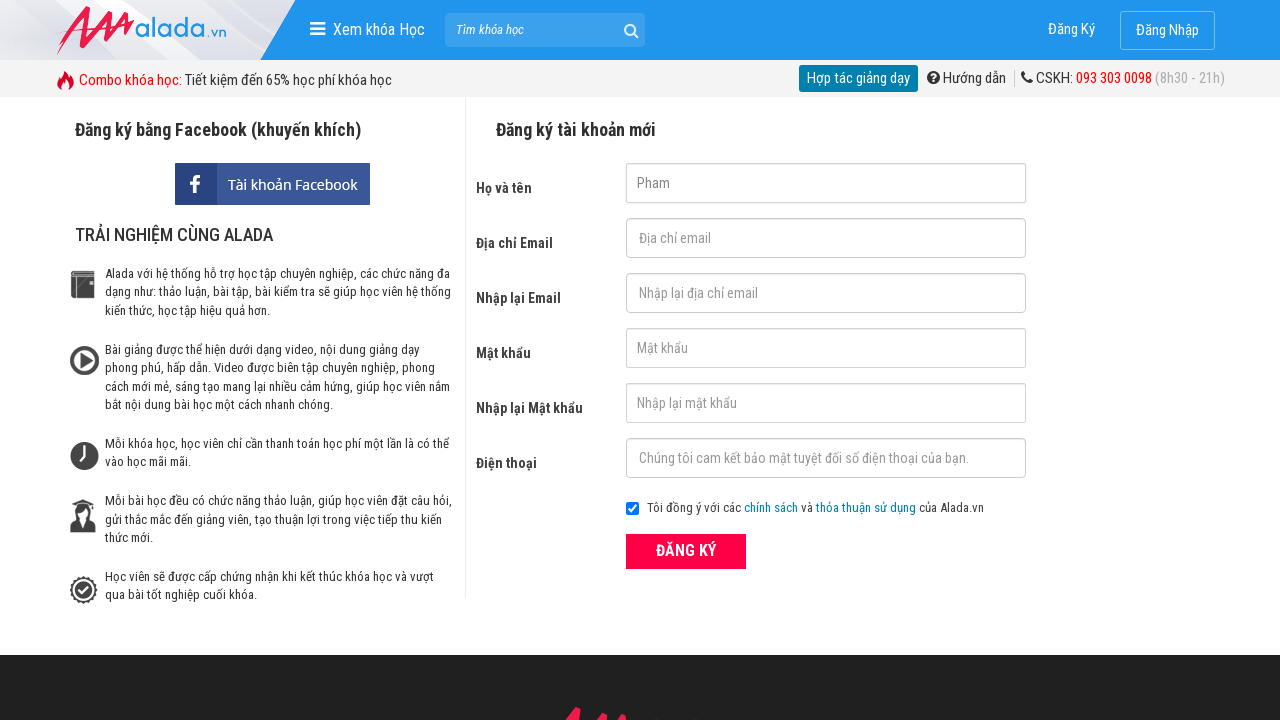

Filled email field with invalid format 'nhung.123' on input#txtEmail
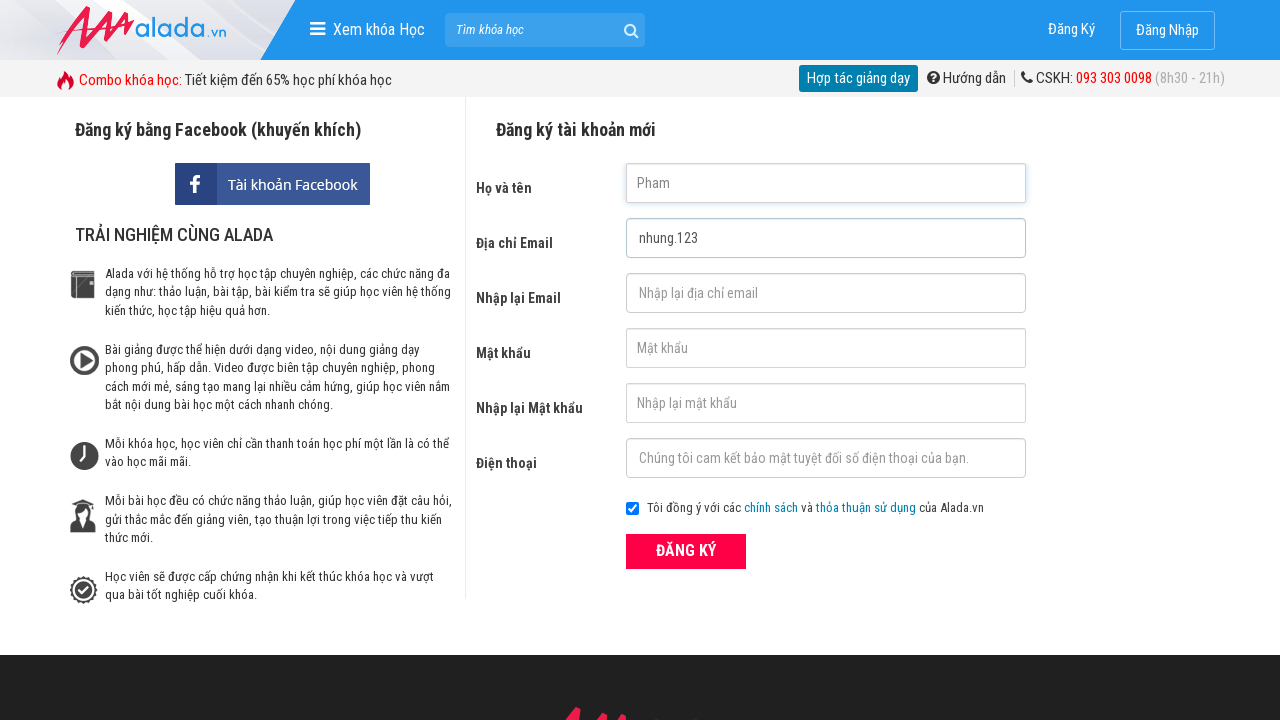

Filled confirm email field with 'nhung.123' on input#txtCEmail
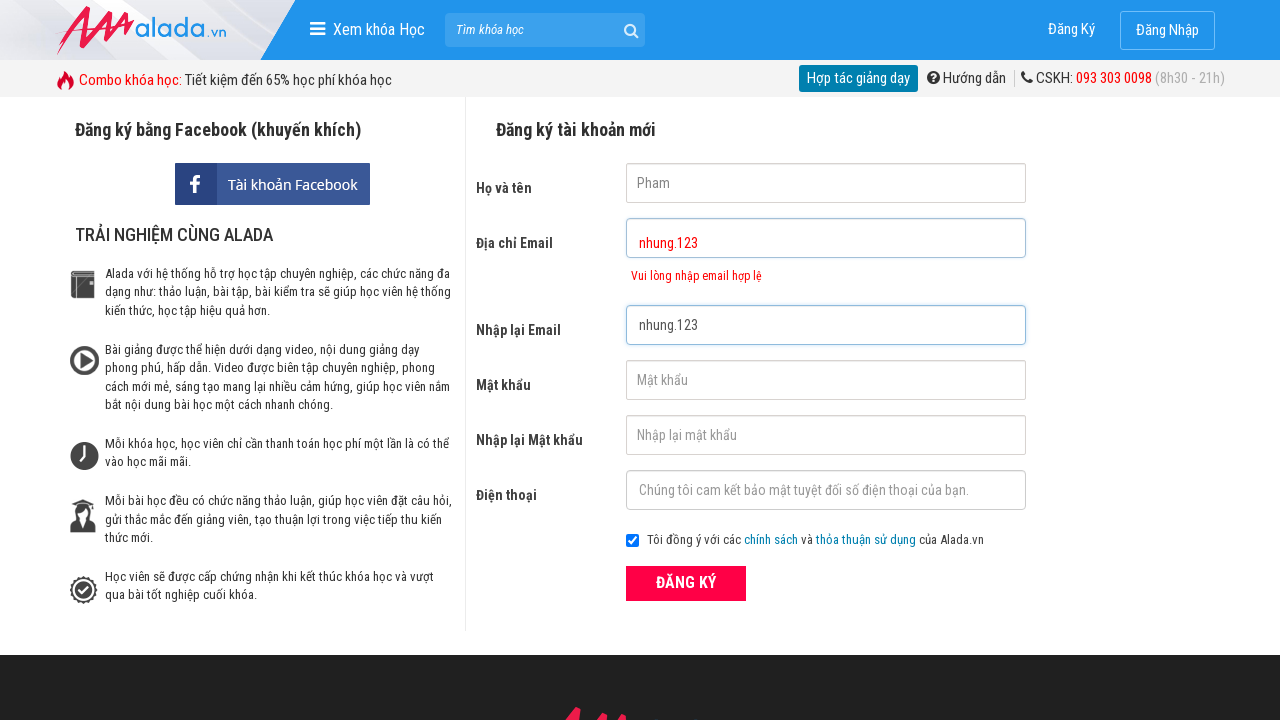

Filled password field with 'nhung123456' on input#txtPassword
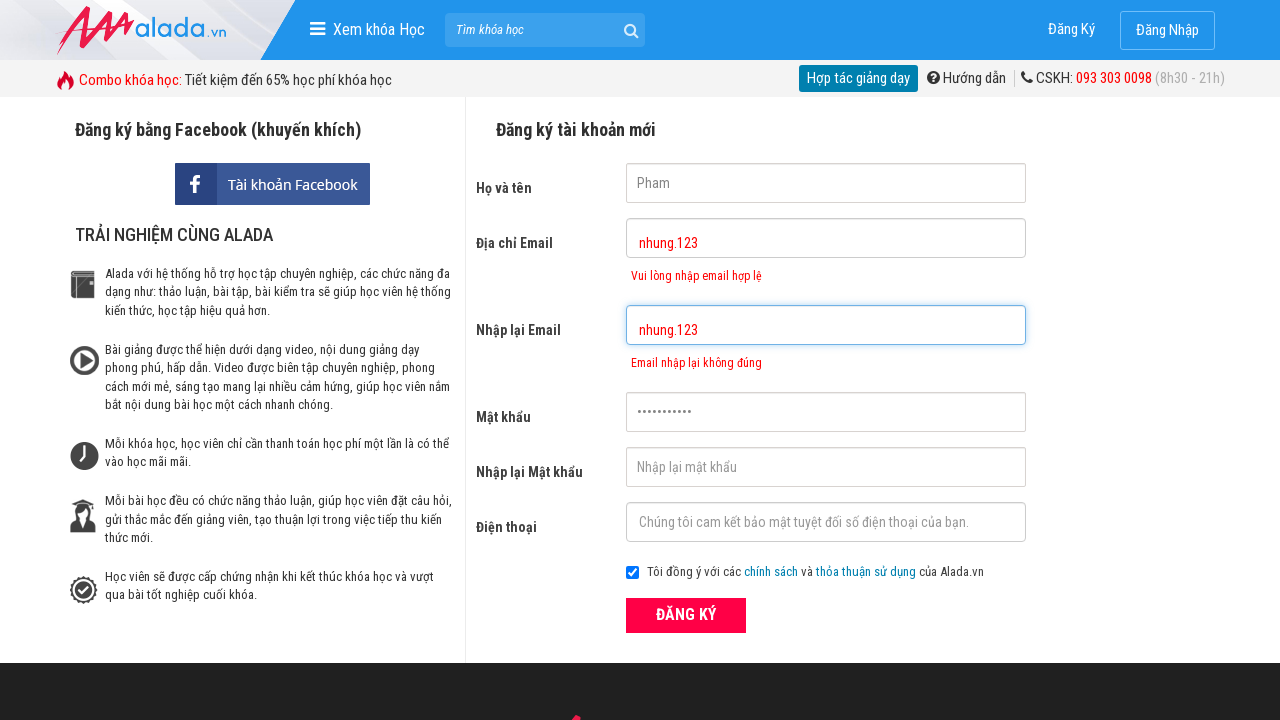

Filled confirm password field with 'nhung123456' on input#txtCPassword
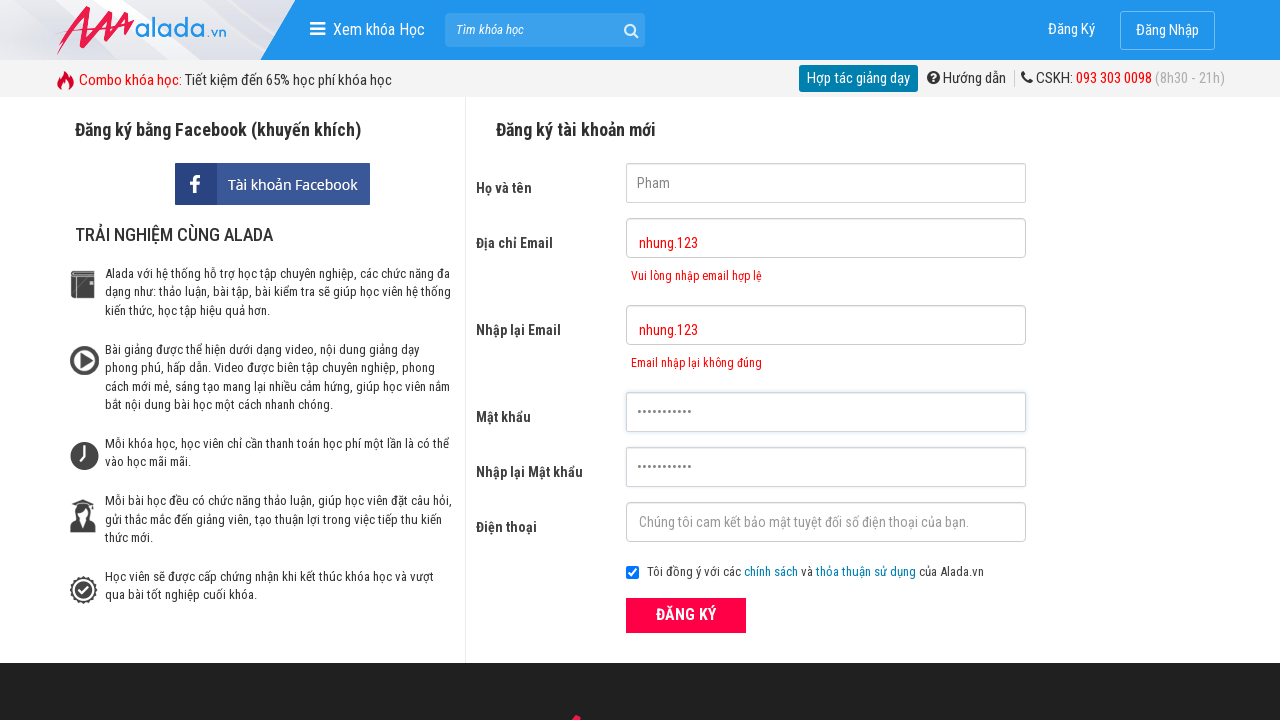

Filled phone field with '01234567894' on input#txtPhone
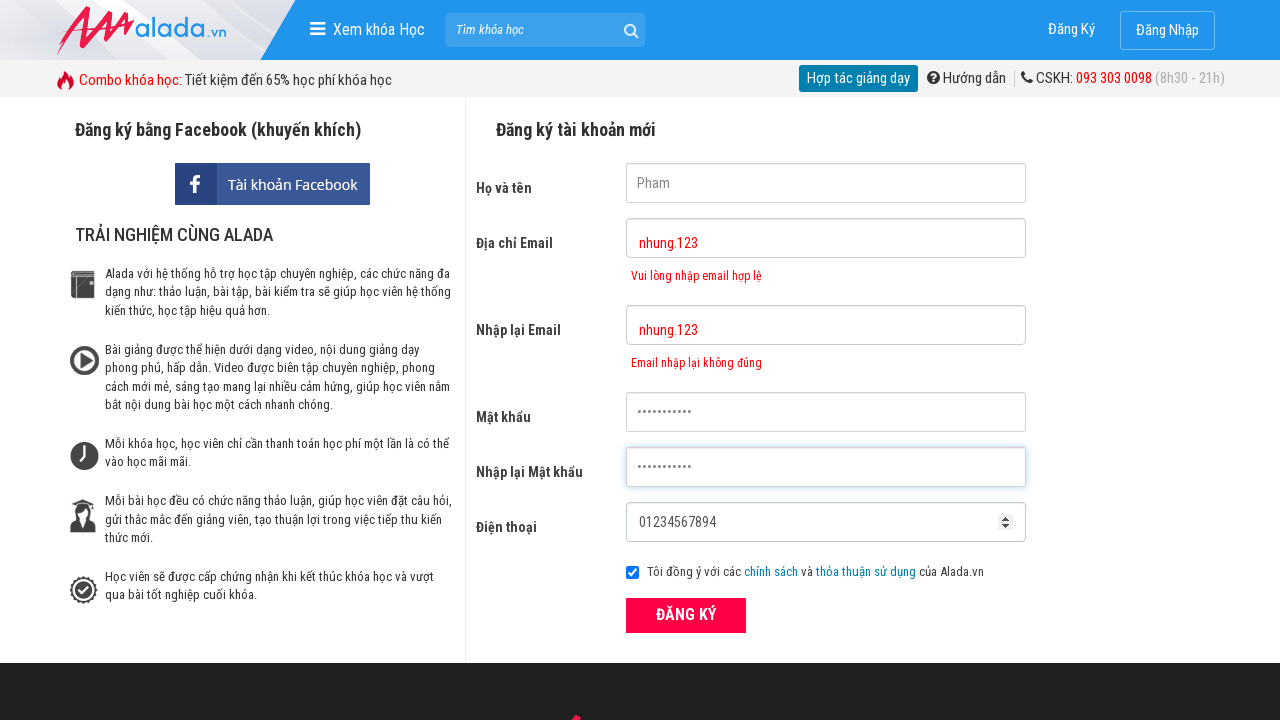

Clicked submit button to attempt registration at (686, 615) on button[type='submit']
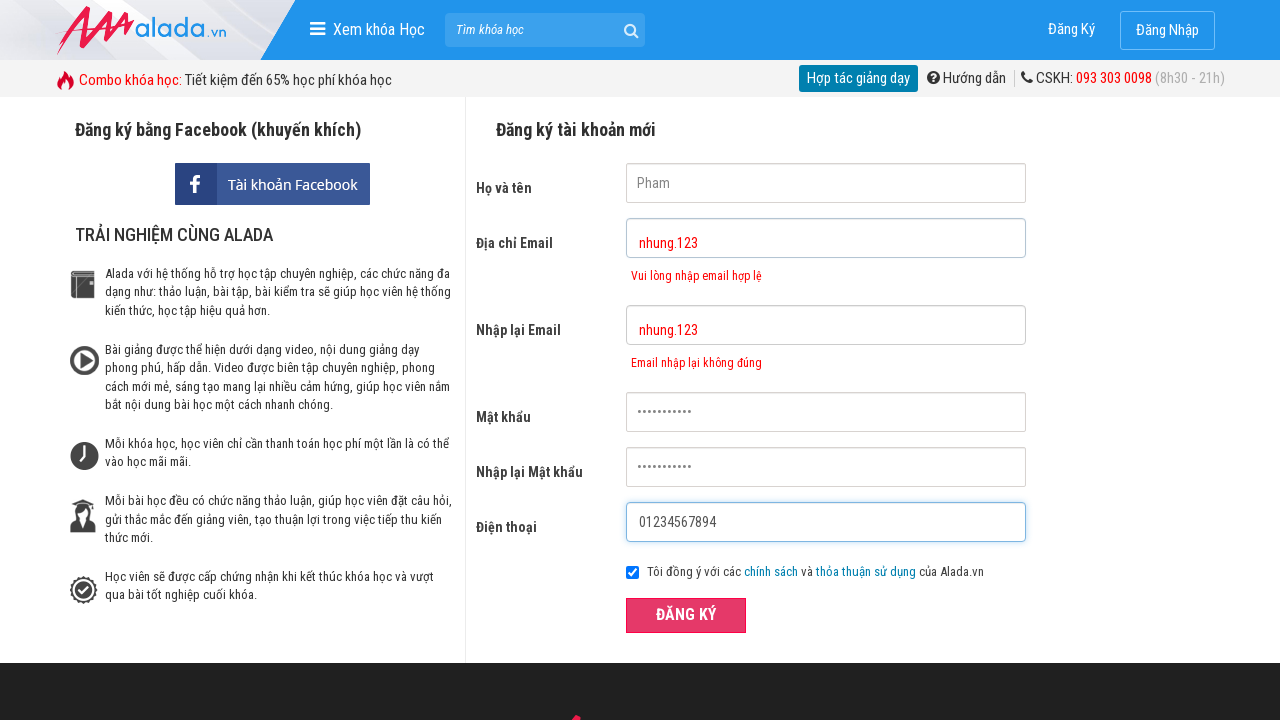

Verified invalid email error message is displayed
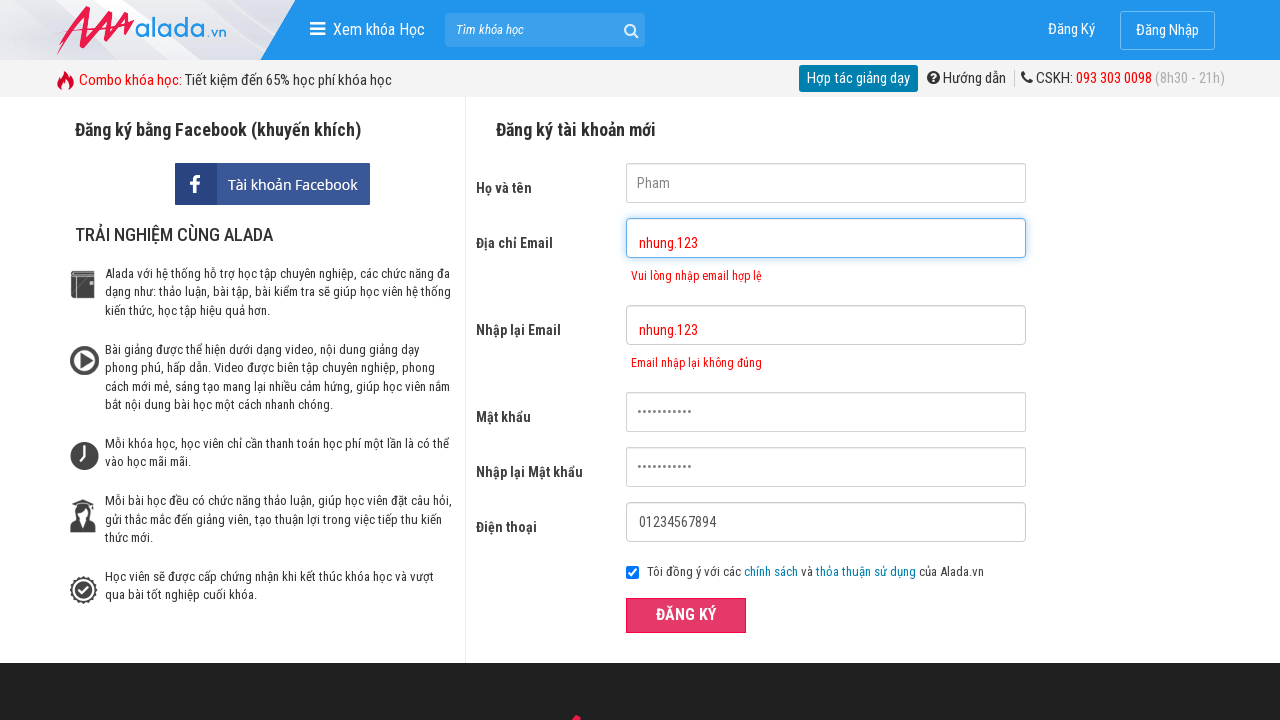

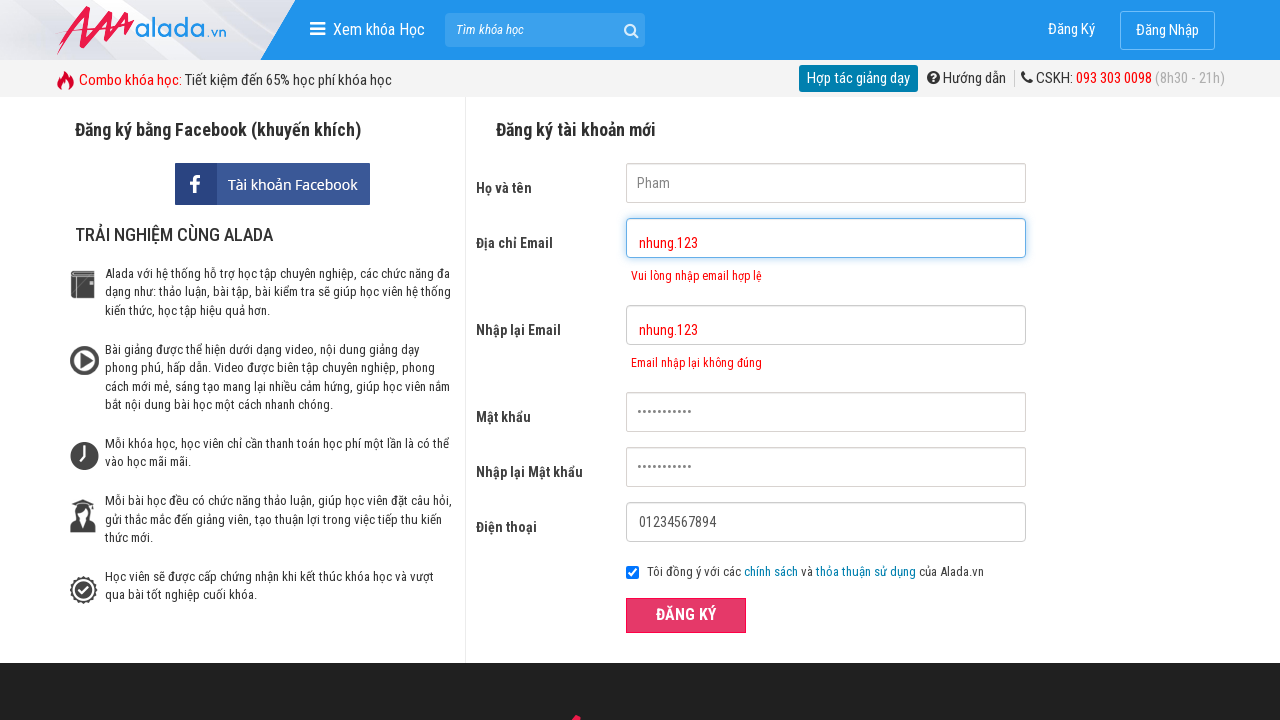